Tests that the current URL matches the expected OrangeHRM URL

Starting URL: https://opensource-demo.orangehrmlive.com/web/index.php/auth/login

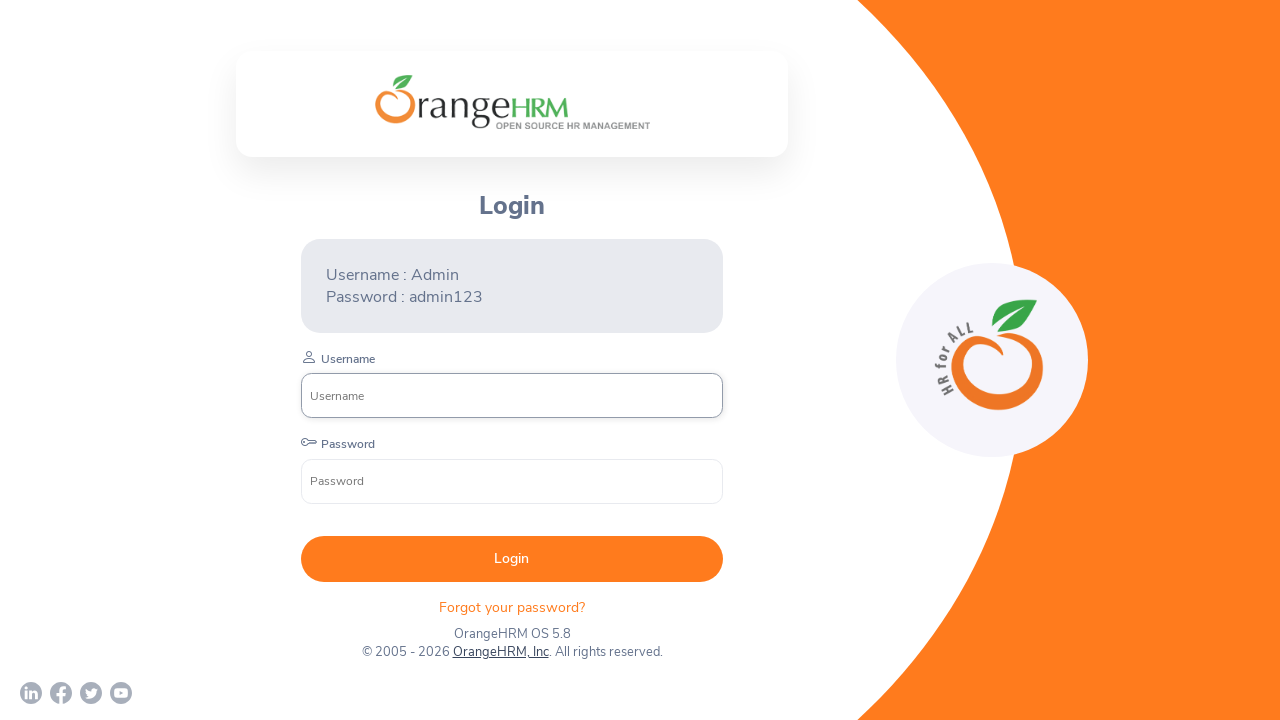

Waited for page to load (domcontentloaded state)
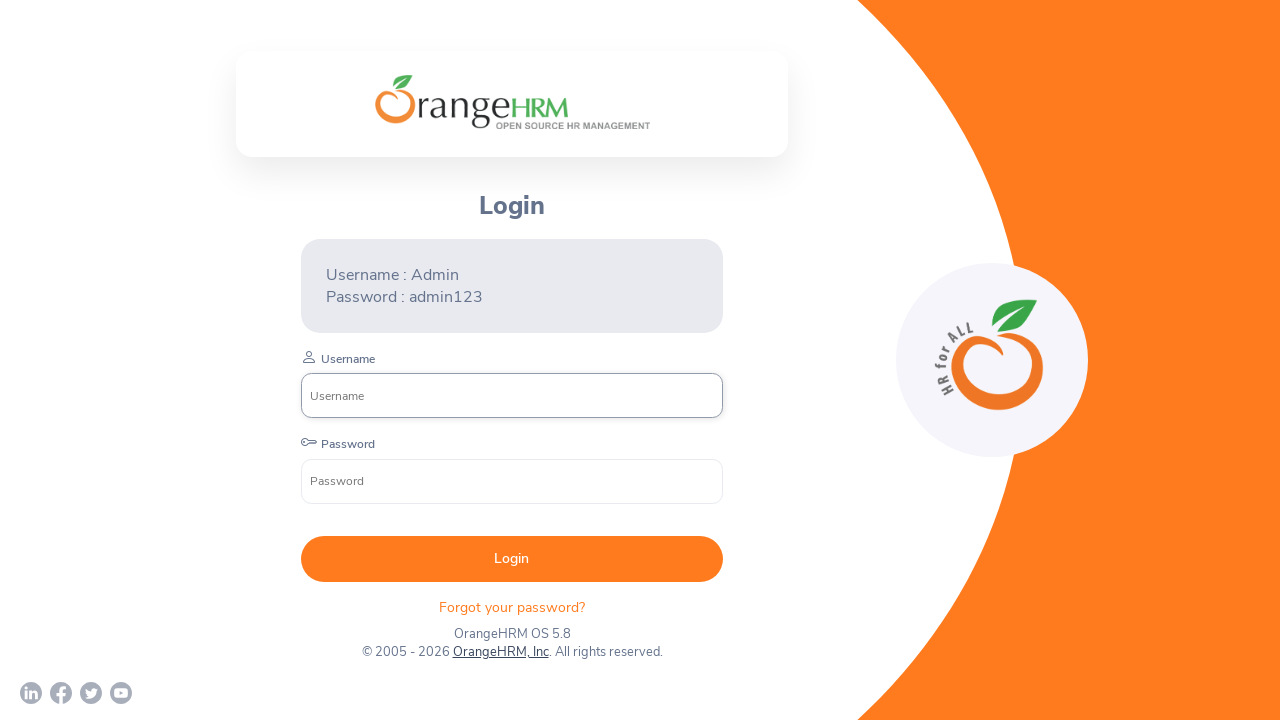

Retrieved current URL: https://opensource-demo.orangehrmlive.com/web/index.php/auth/login
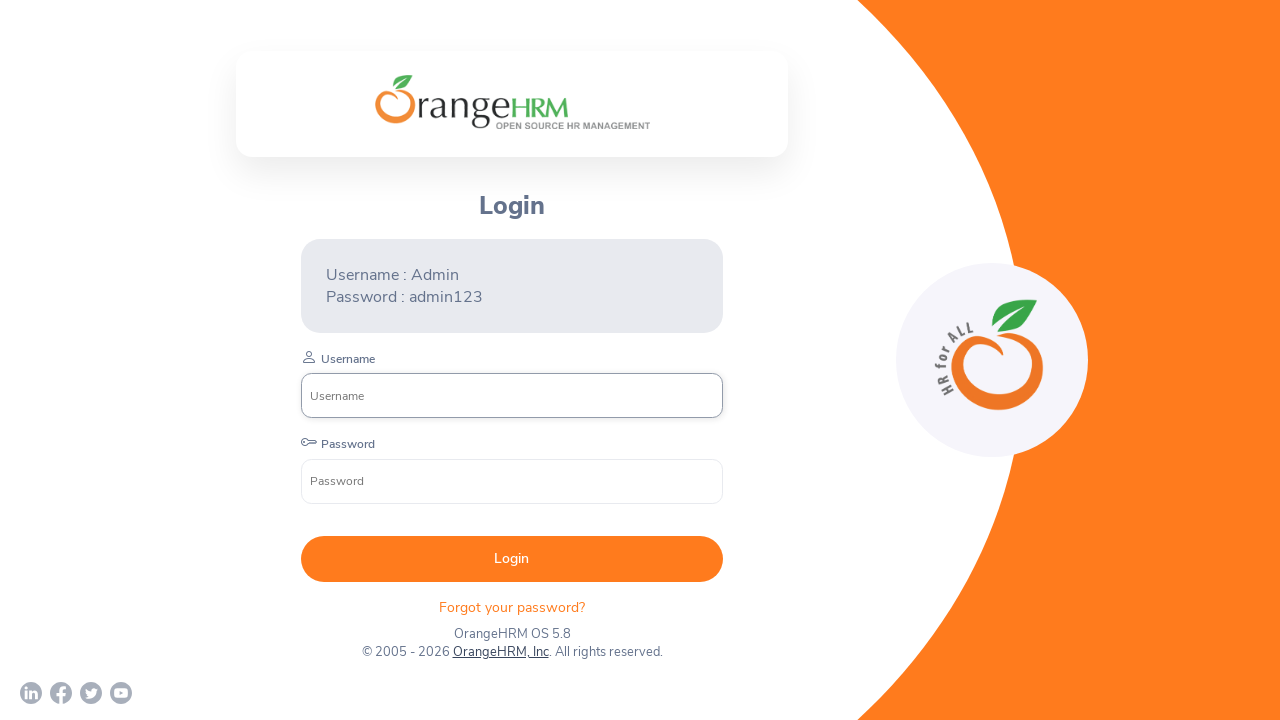

Verified that current URL contains 'opensource-demo.orangehrmlive.com'
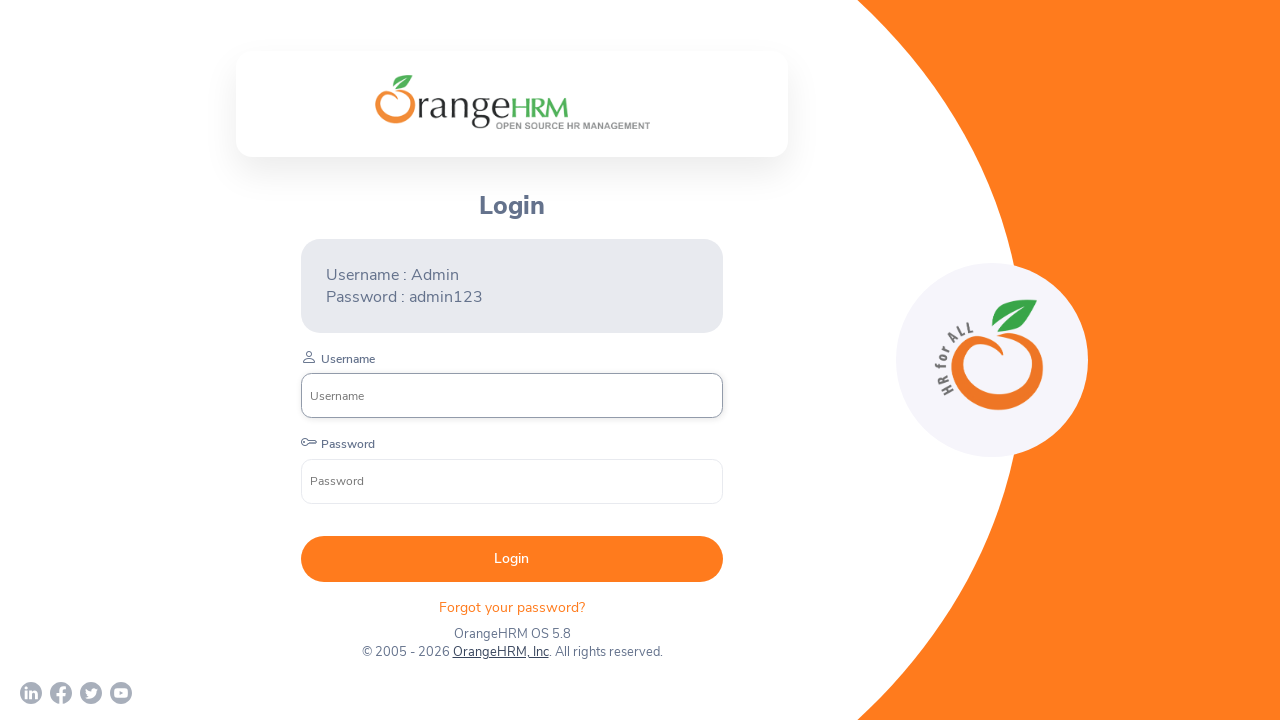

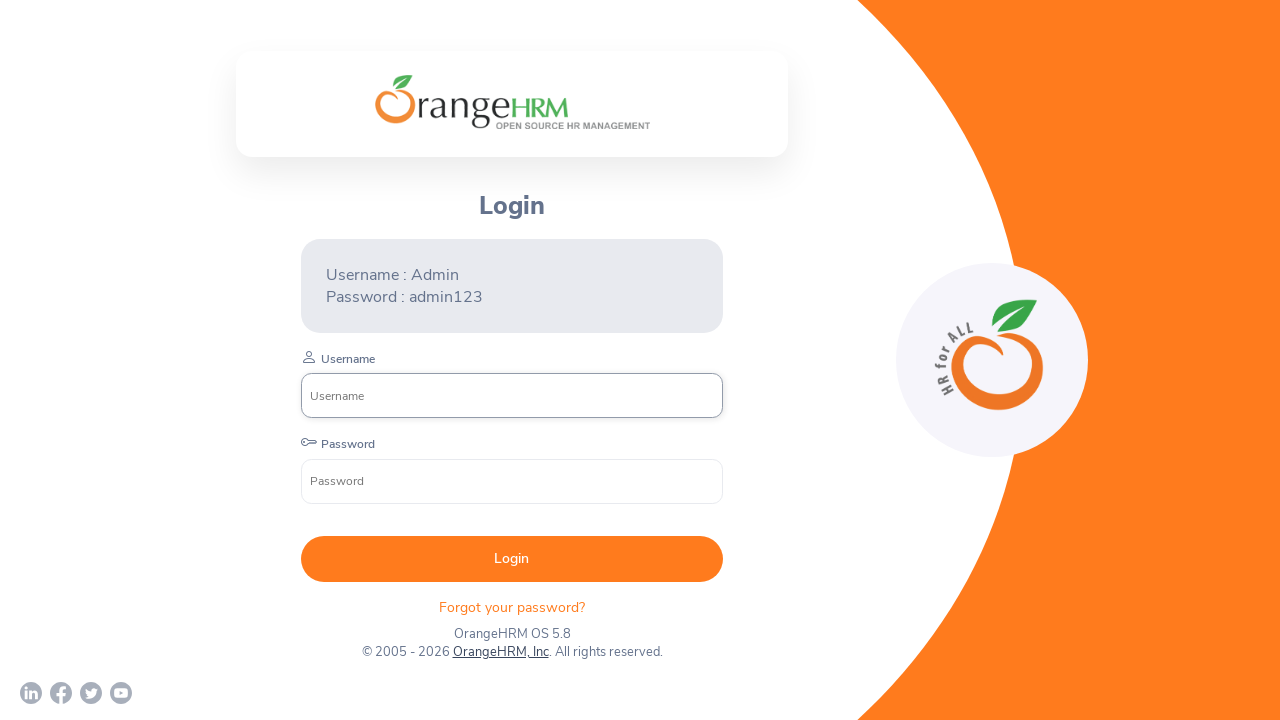